Navigates to Starbucks Korea store locator, selects location filters by clicking on region and district options to display store listings

Starting URL: https://www.starbucks.co.kr/store/store_map.do

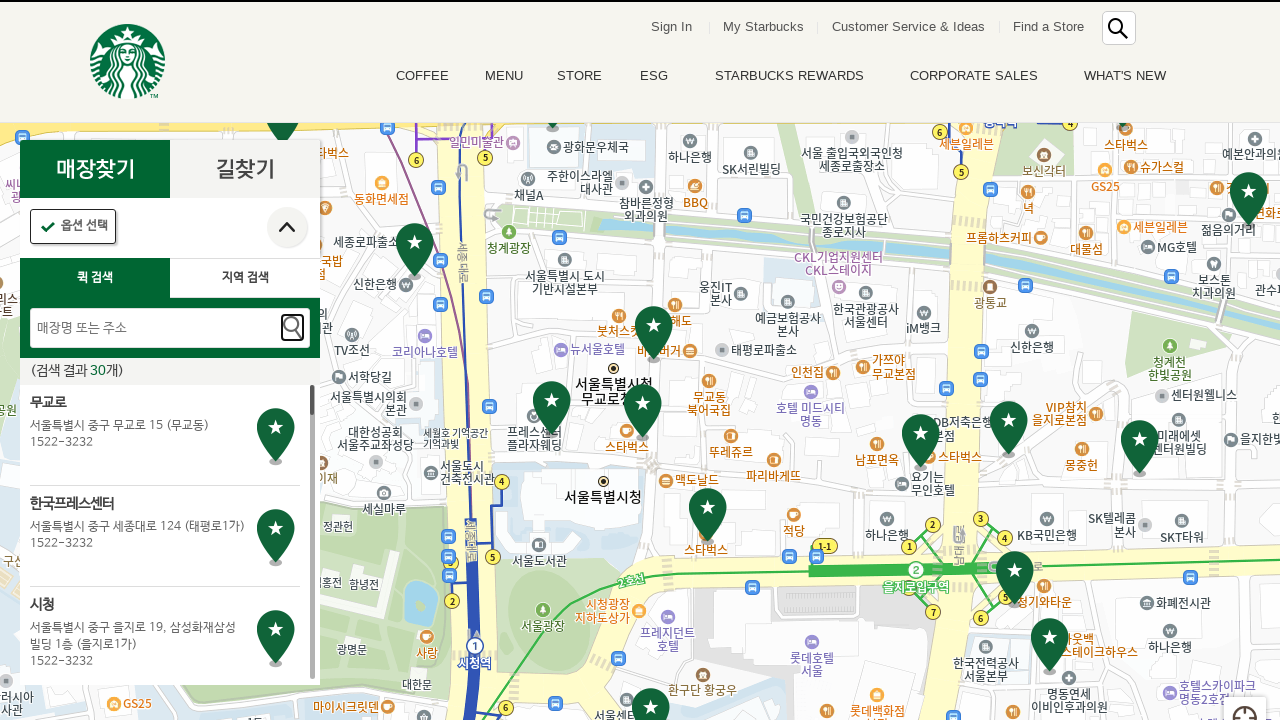

Clicked location search button at (245, 278) on .loca_search
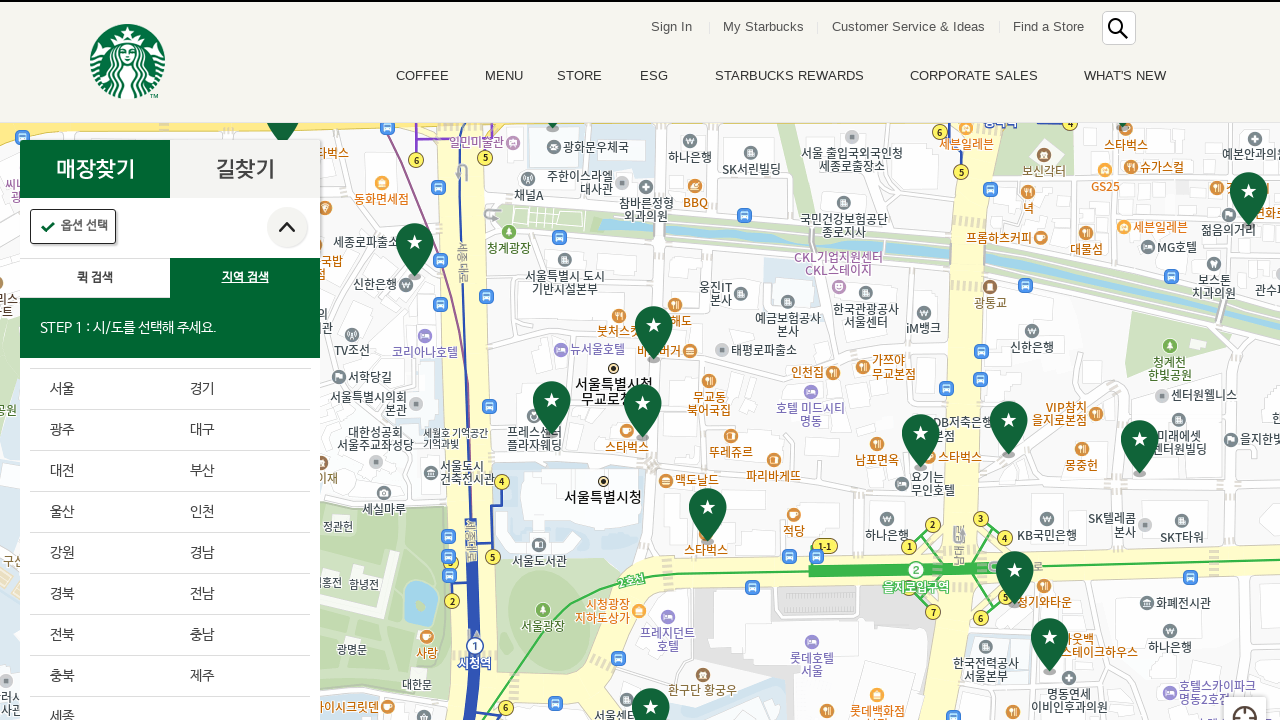

Waited 3 seconds for location search interface to load
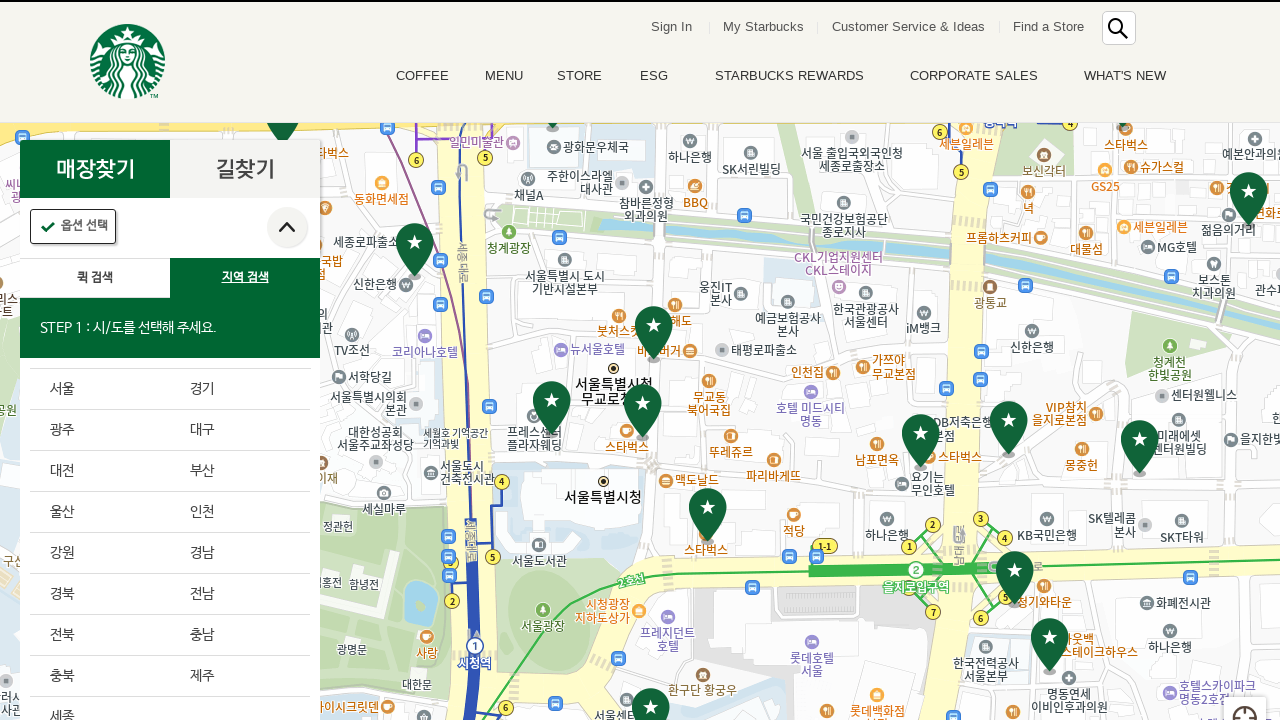

Selected 4th region option from region list at (240, 430) on .sido_arae_box li:nth-child(4)
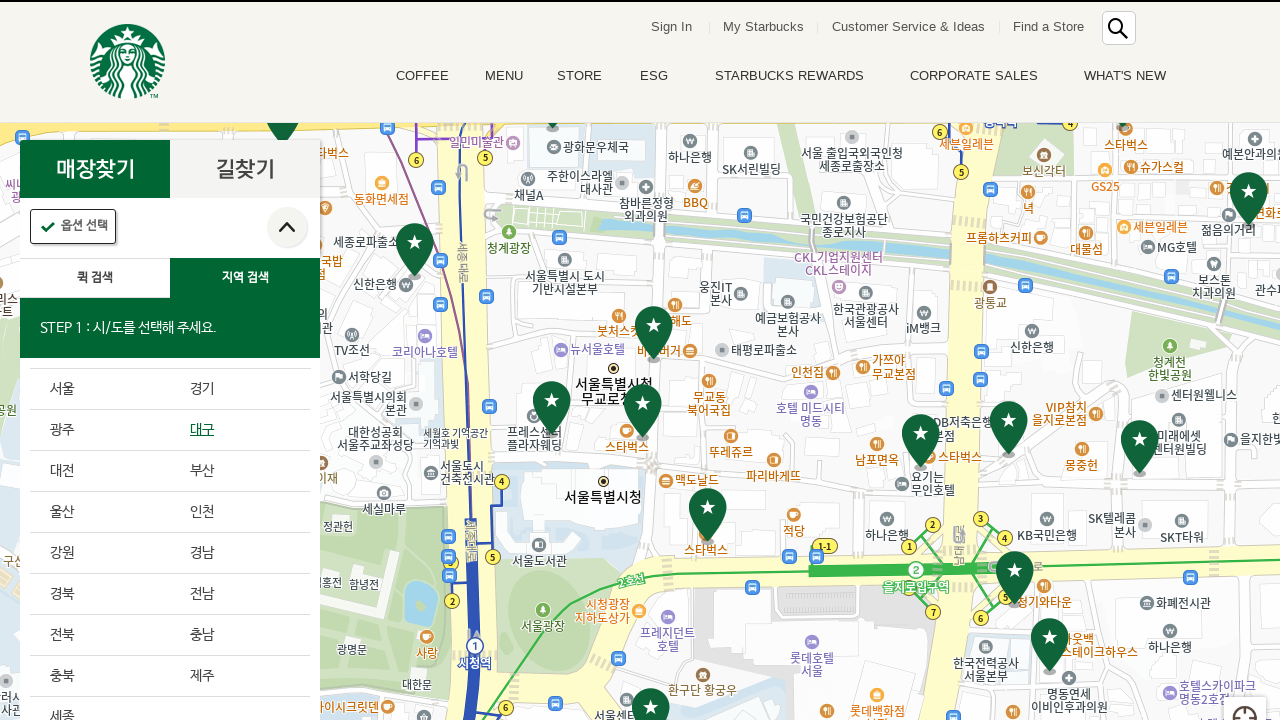

Waited 3 seconds for district options to load
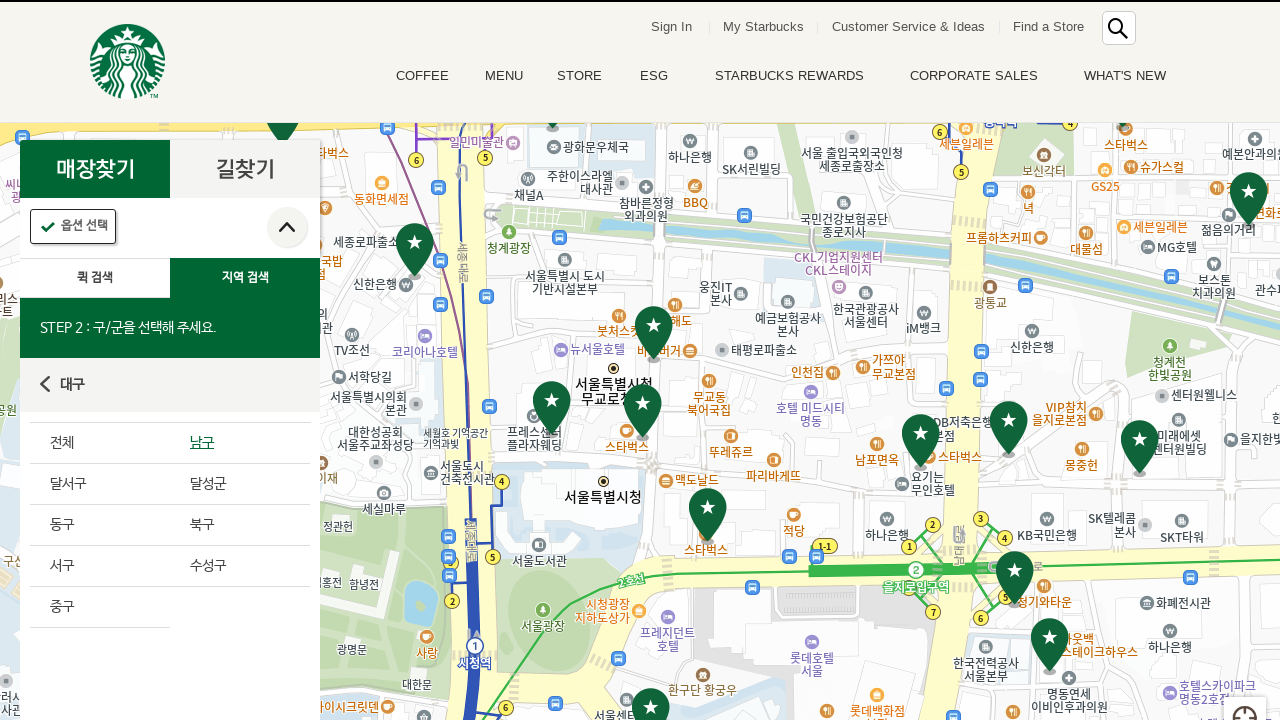

Selected 4th district option from district list at (240, 484) on .gugun_arae_box li:nth-child(4)
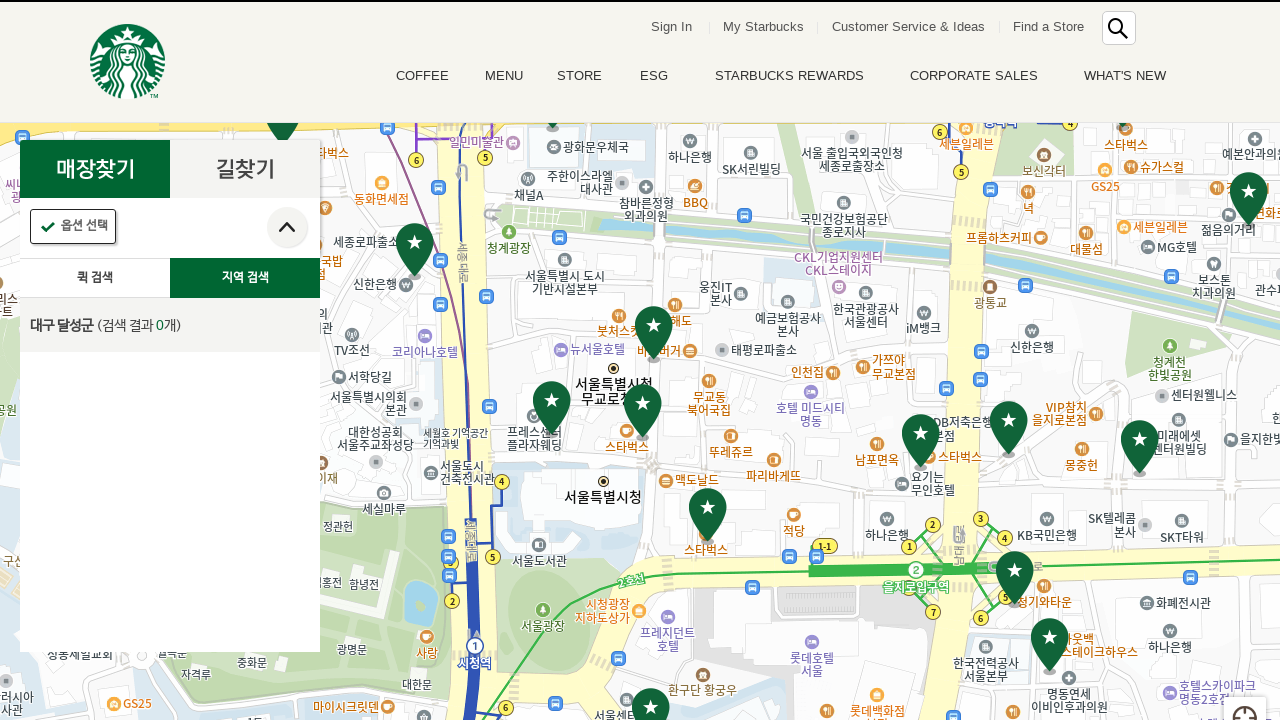

Waited 3 seconds for store listings to load
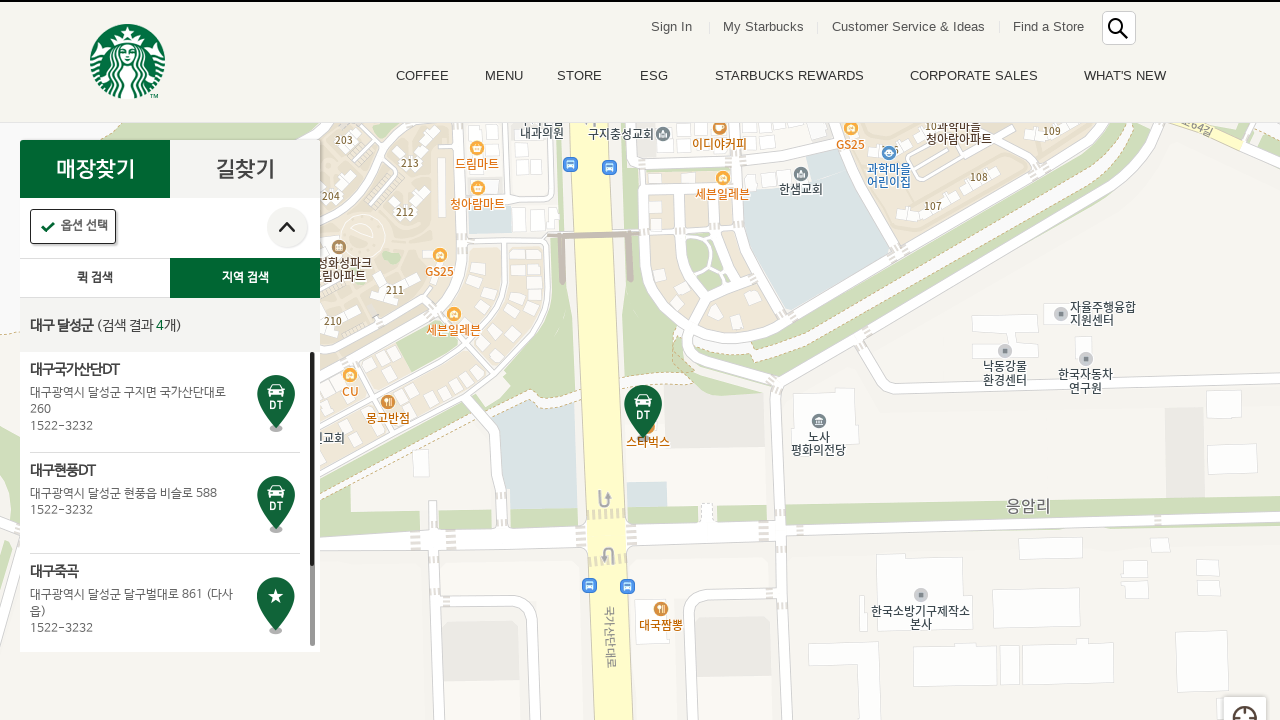

Store search results loaded successfully
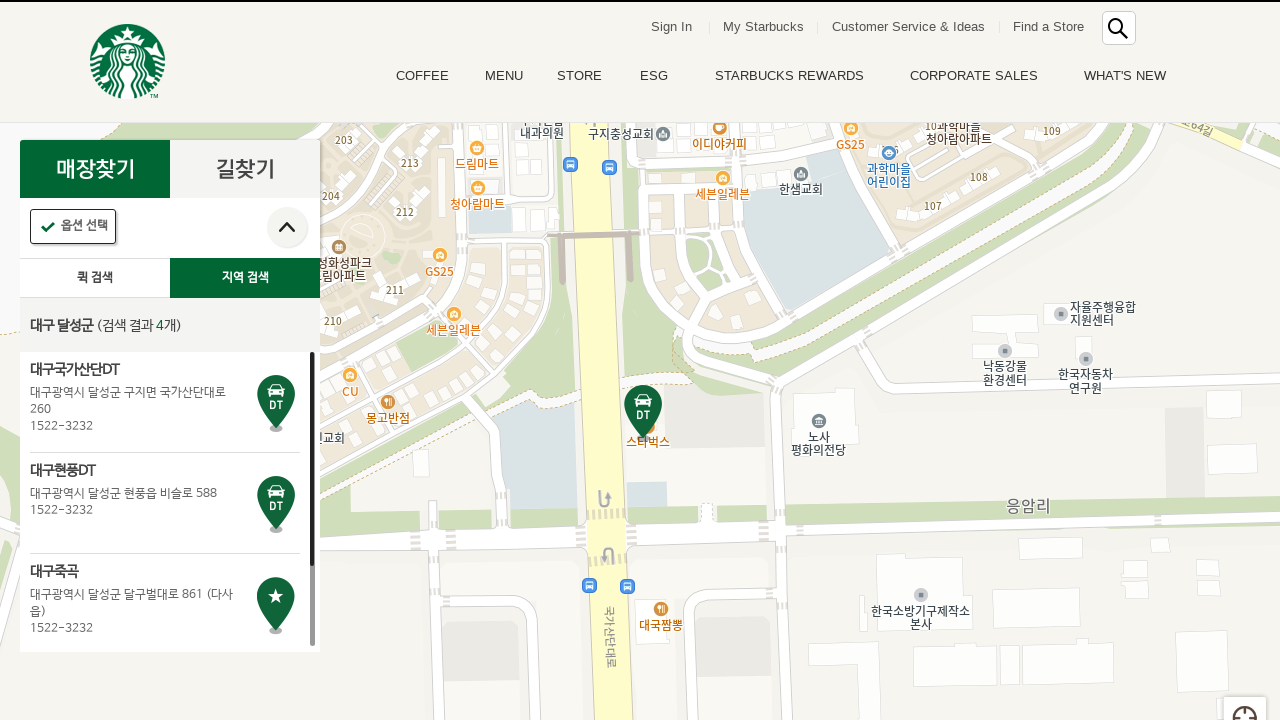

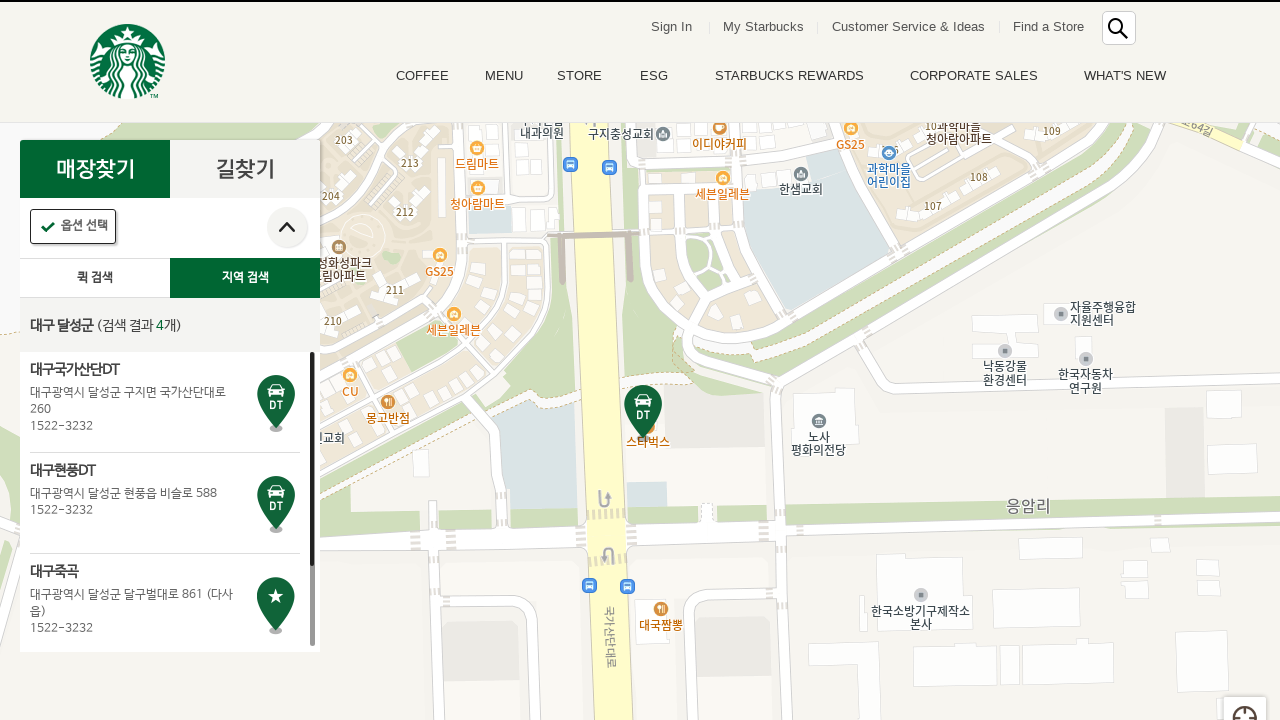